Tests a practice form by filling email, password, name fields, selecting a checkbox and radio button, submitting the form, and verifying a success message appears

Starting URL: https://rahulshettyacademy.com/angularpractice/

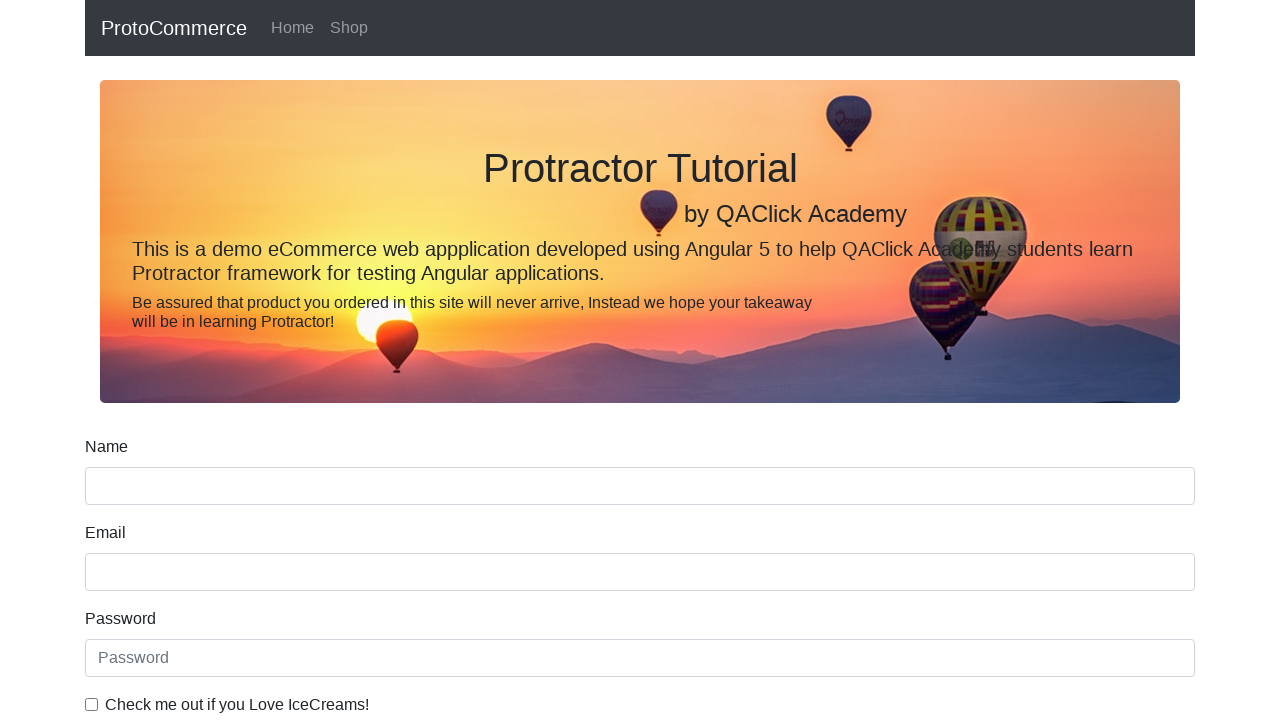

Filled email field with 'hello@gmail.com' on input[name='email']
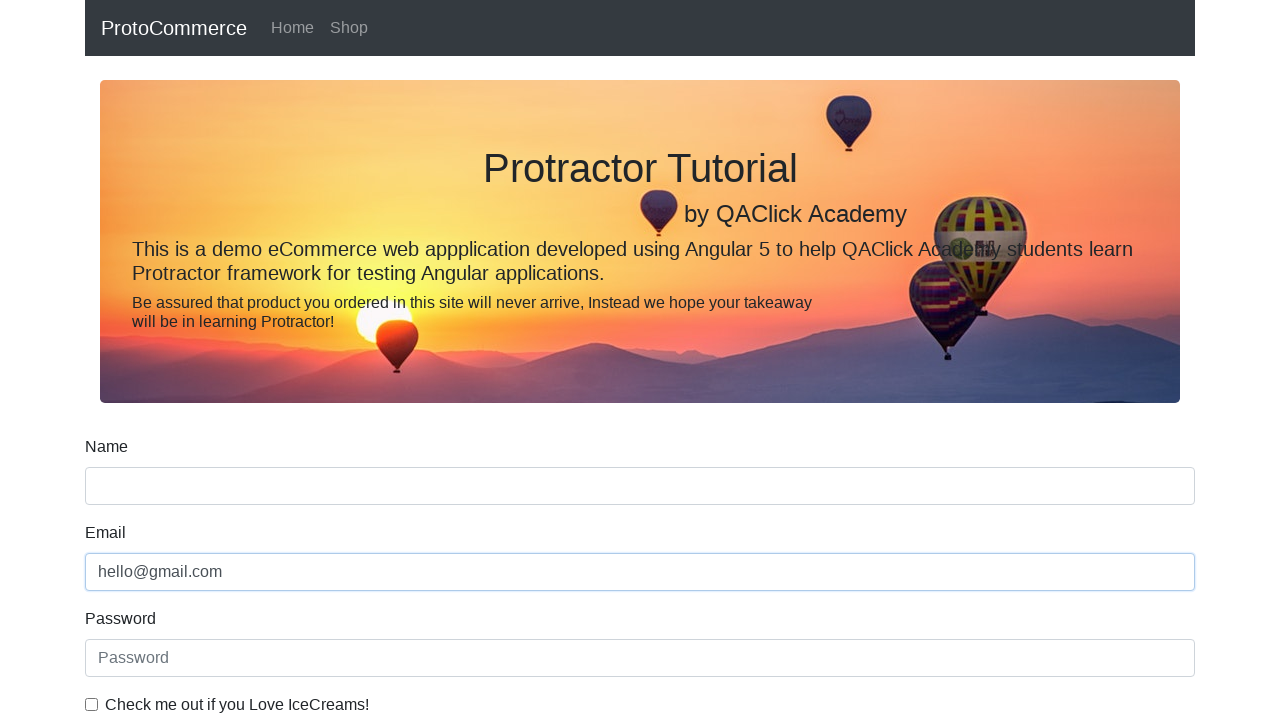

Filled password field with '123456' on #exampleInputPassword1
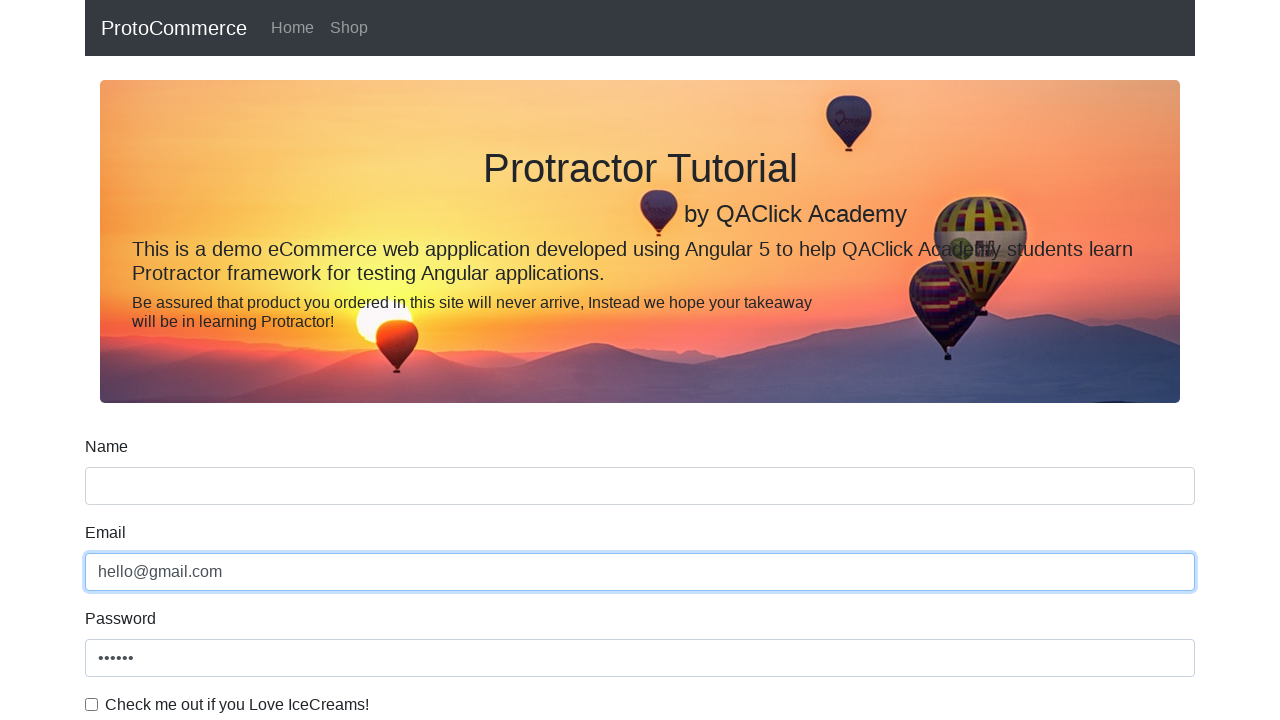

Clicked checkbox to enable it at (92, 704) on #exampleCheck1
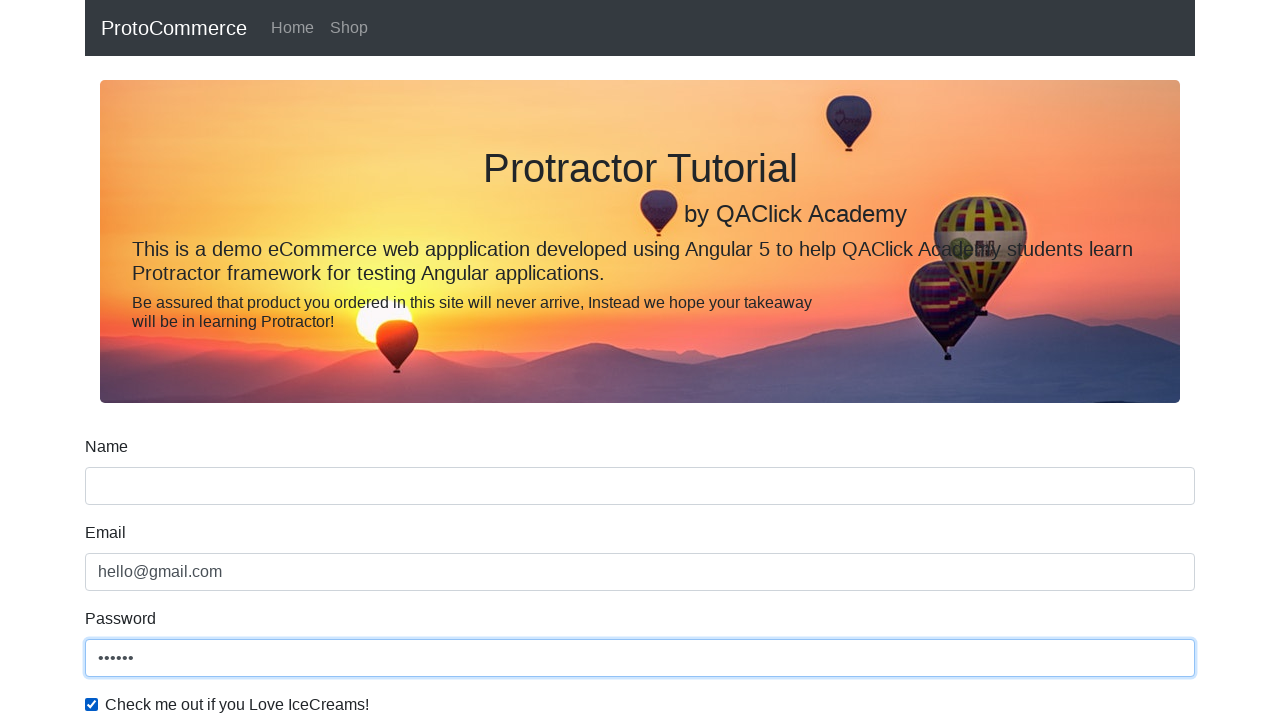

Filled name field with 'Kreatos Test' on input[name='name']
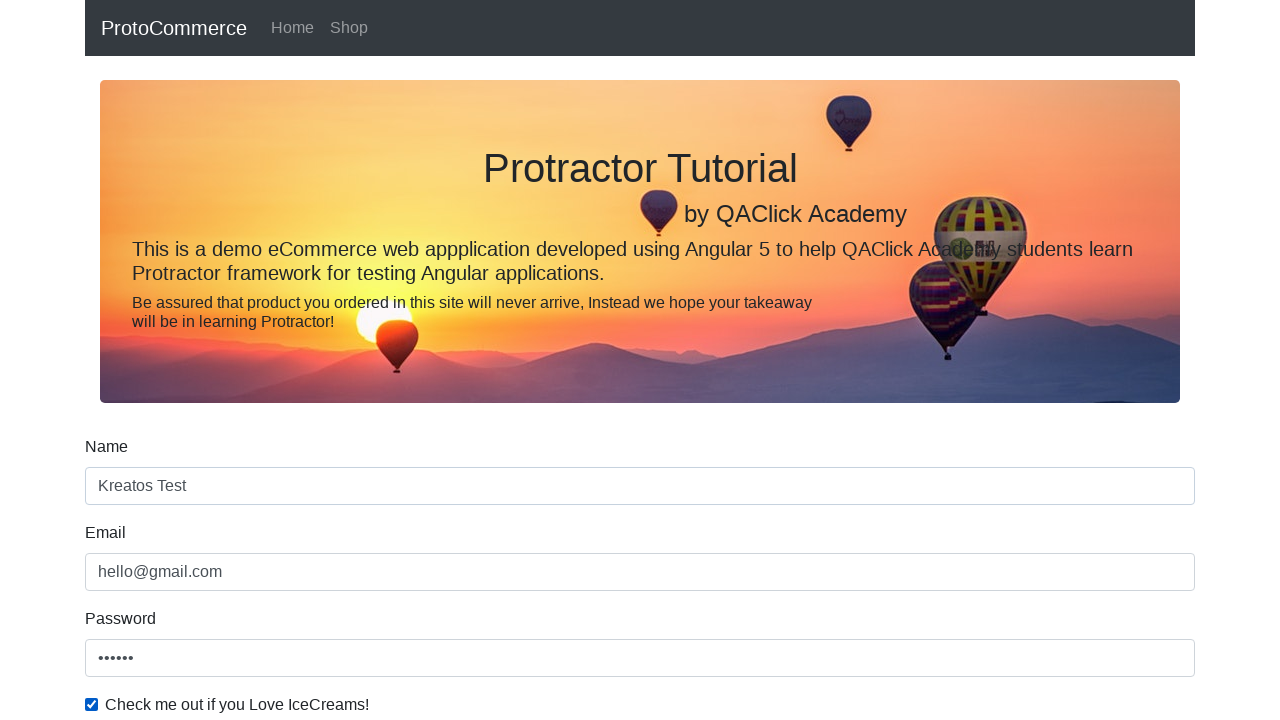

Selected radio button option at (238, 360) on #inlineRadio1
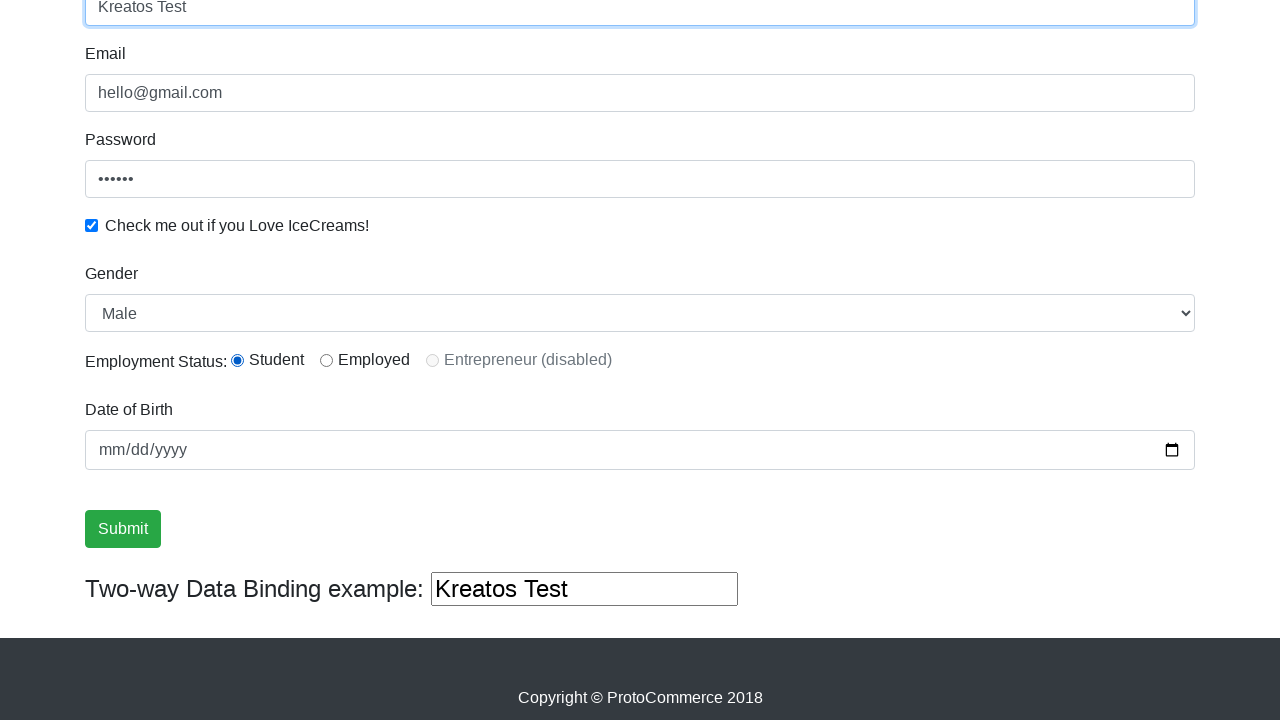

Clicked submit button to submit the form at (123, 529) on input[type='submit']
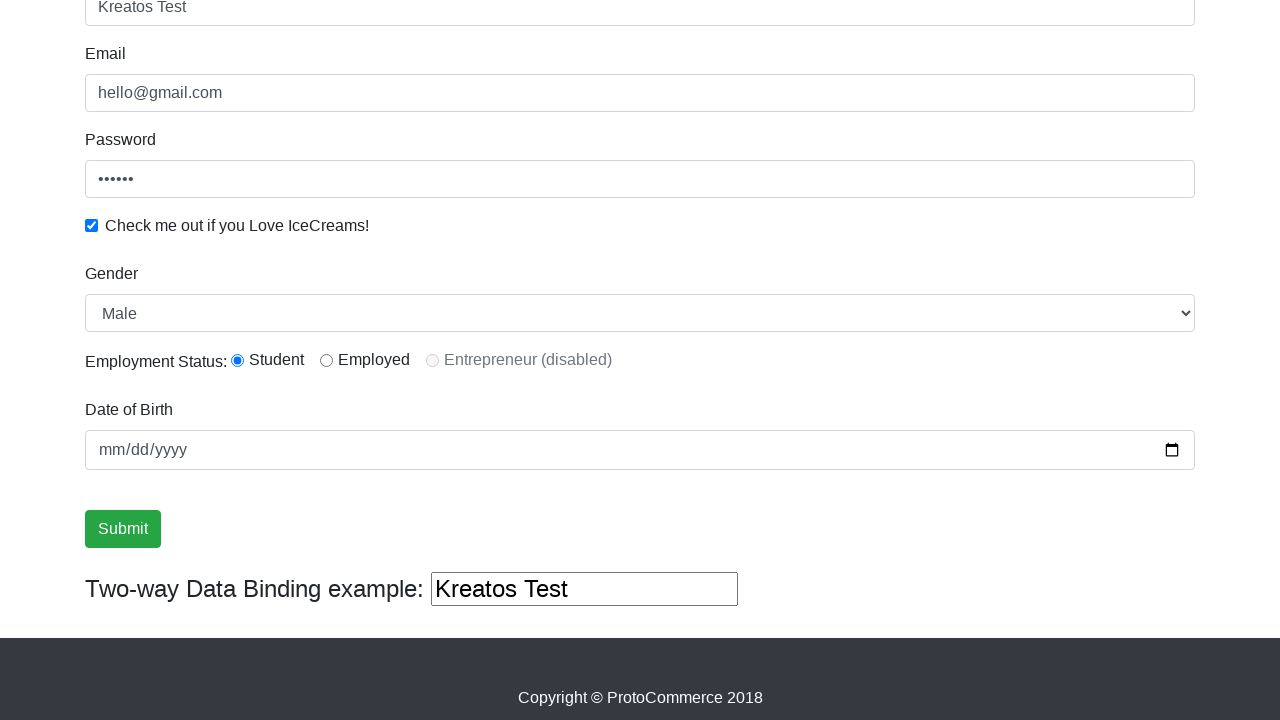

Success message appeared on the page
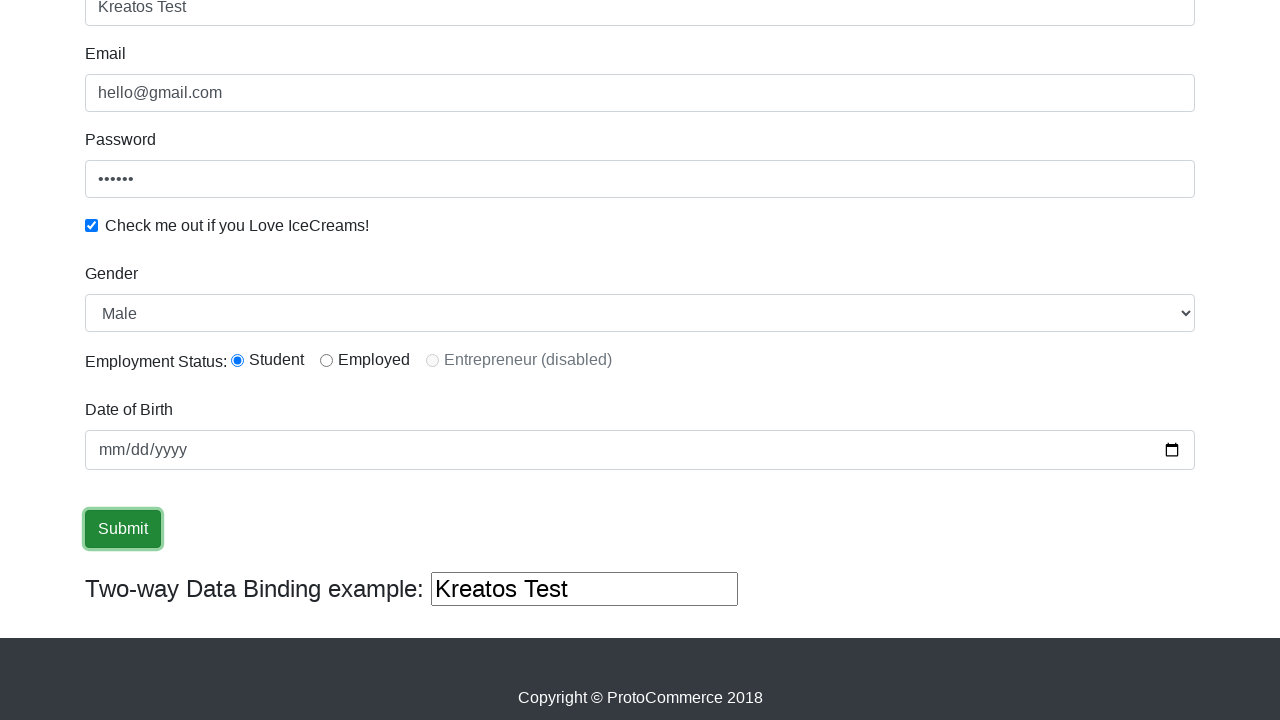

Retrieved success message: '
                    ×
                    Success! The Form has been submitted successfully!.
                  '
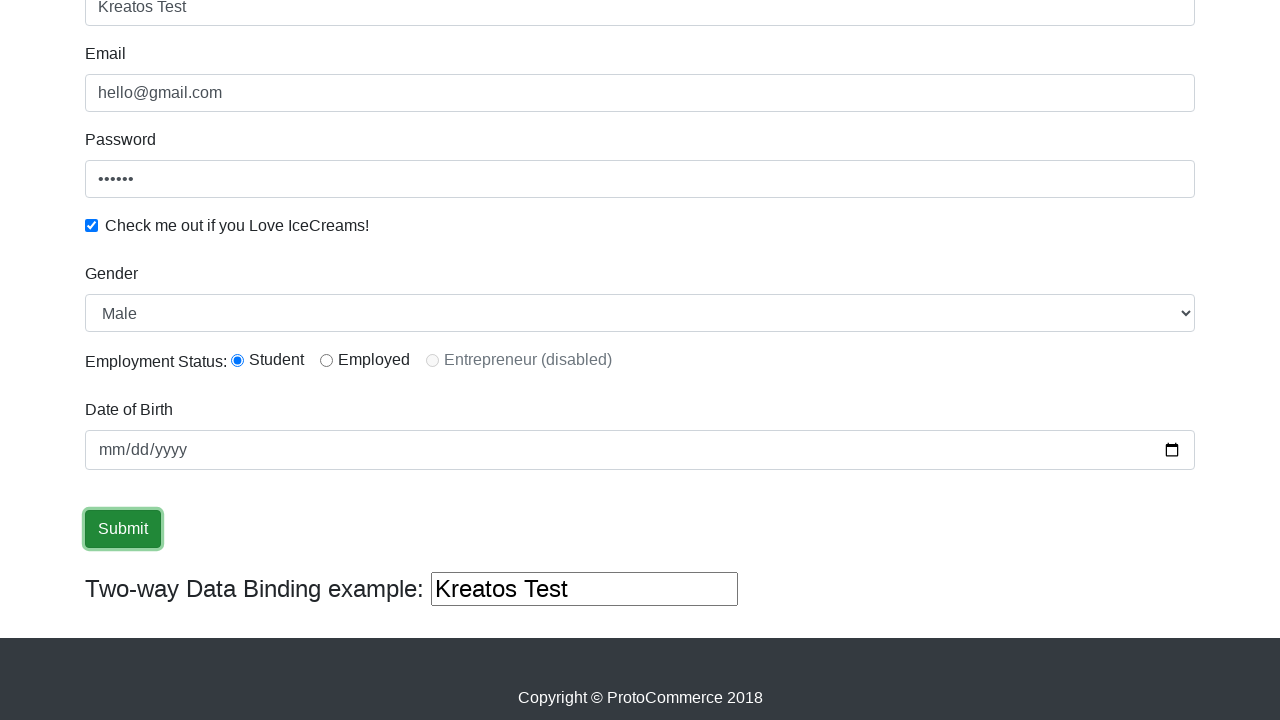

Verified that success message contains 'Success'
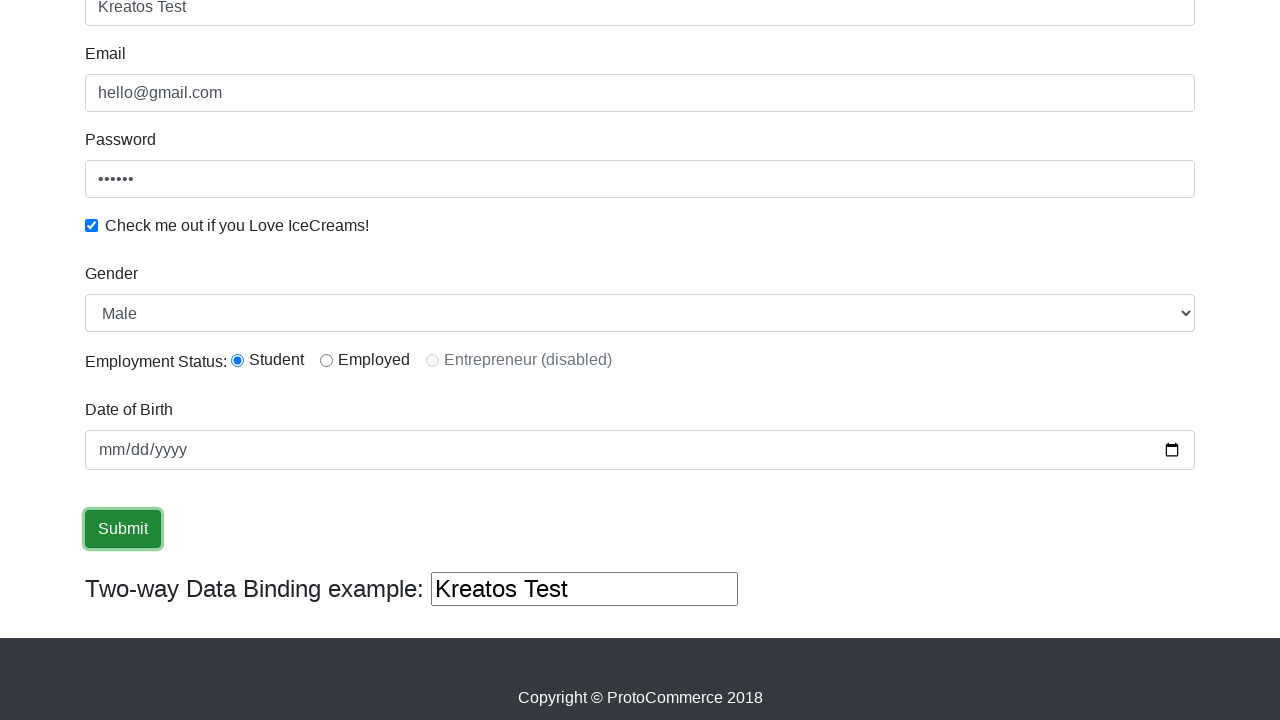

Filled third text field with 'hello everyone' on (//input[@type='text'])[3]
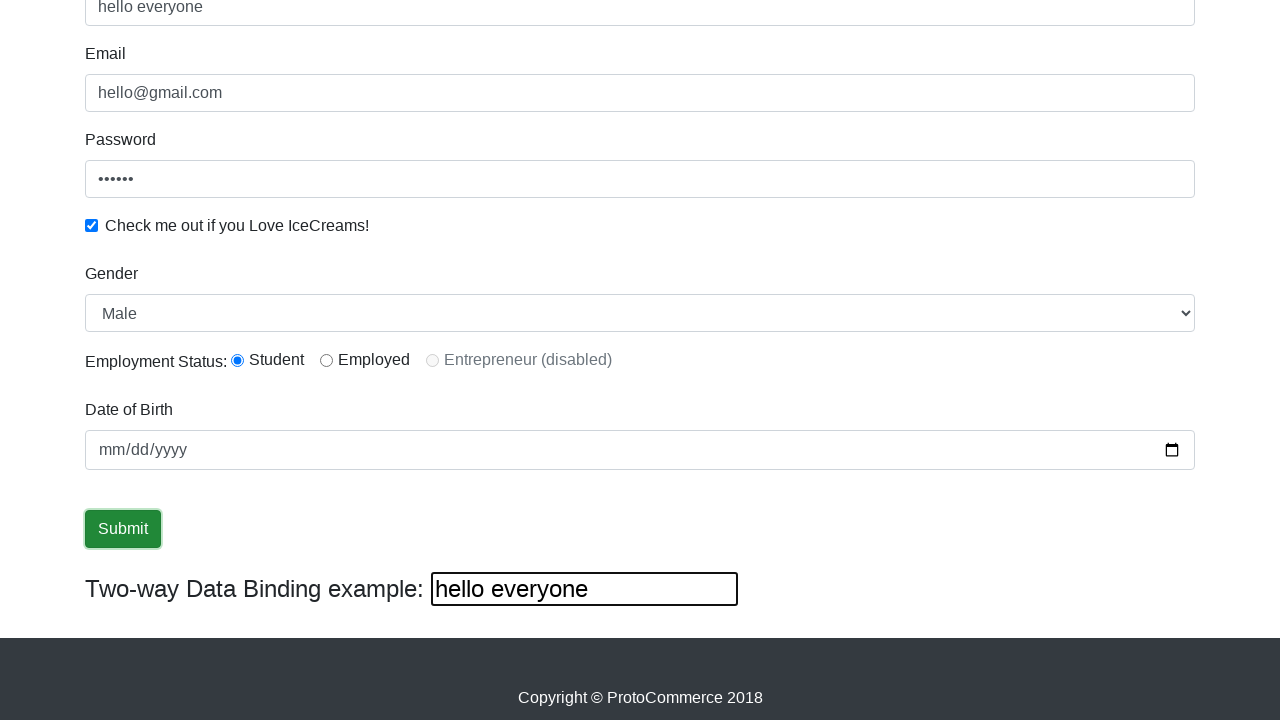

Cleared the third text field on (//input[@type='text'])[3]
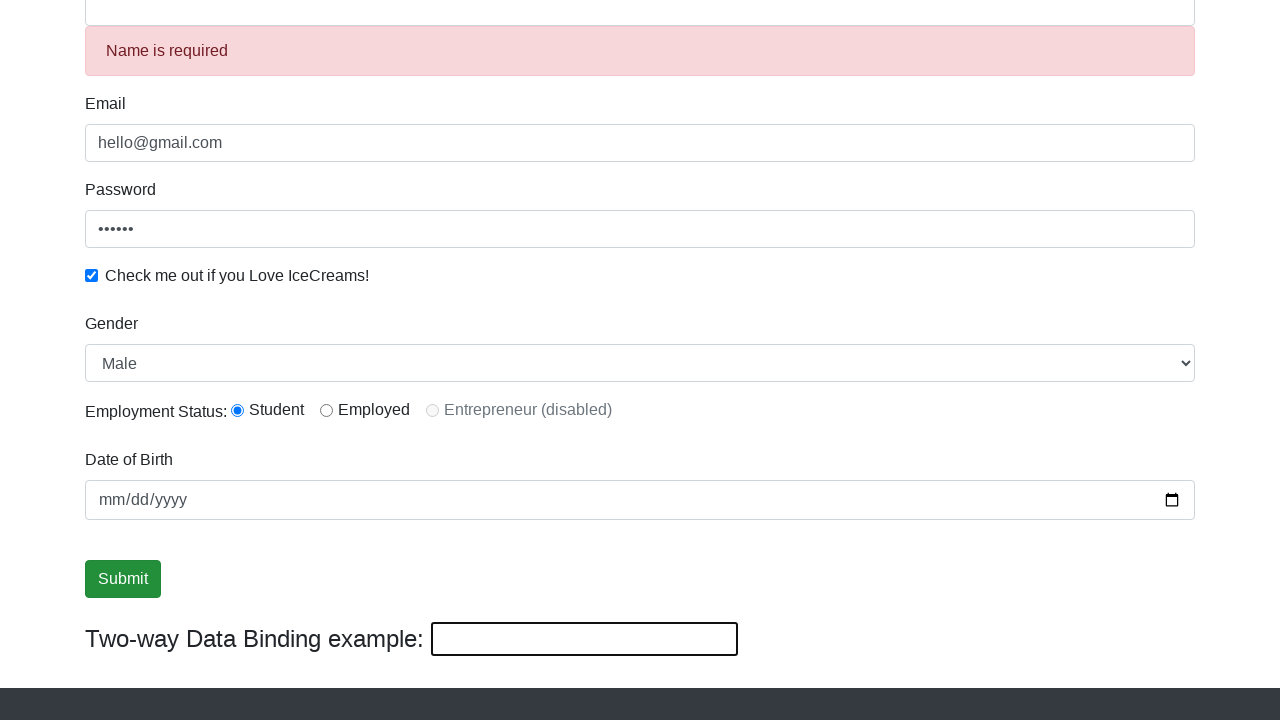

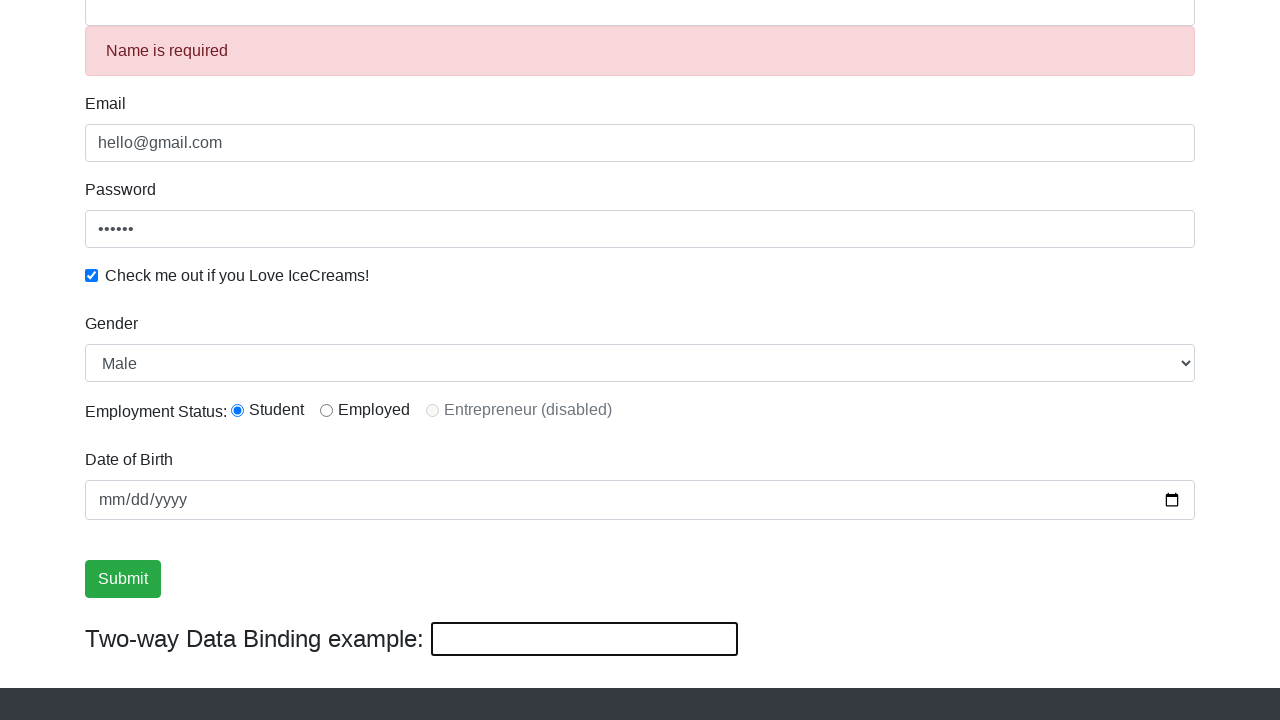